Tests dismissing a confirm alert dialog and verifying the result message shows "Cancel" was selected

Starting URL: https://demoqa.com/alerts

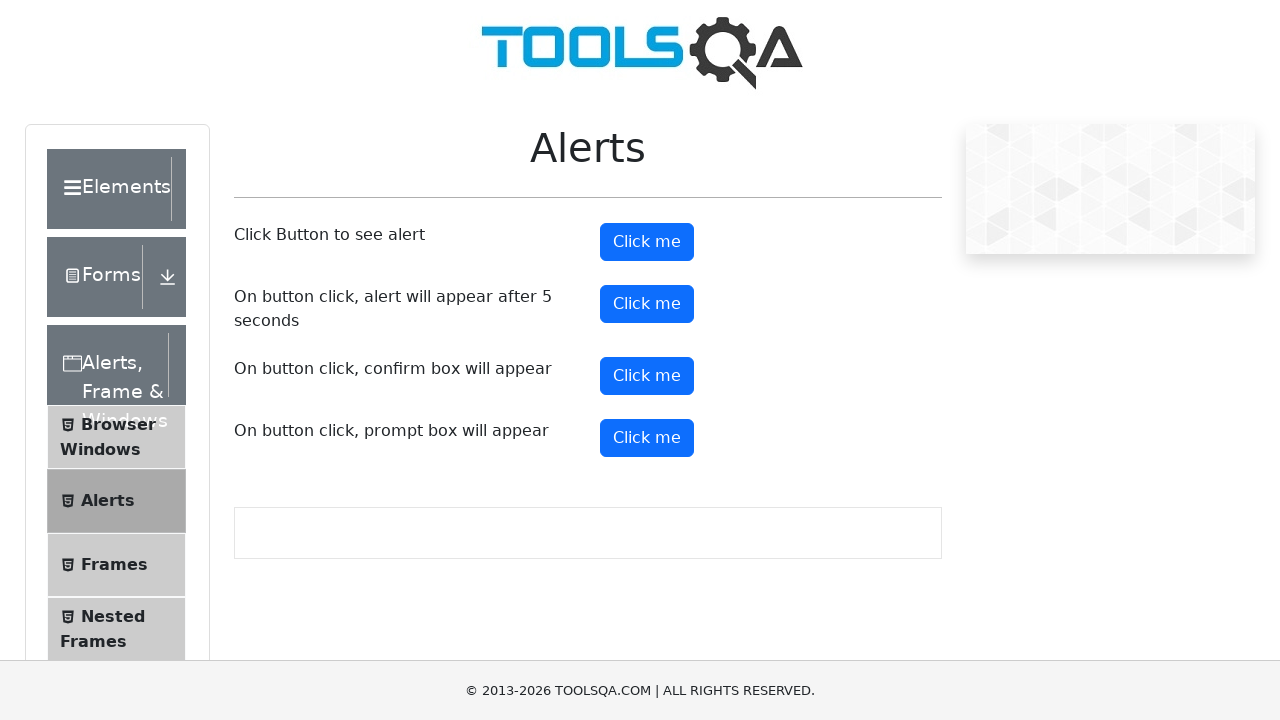

Set up dialog handler to dismiss confirm alerts
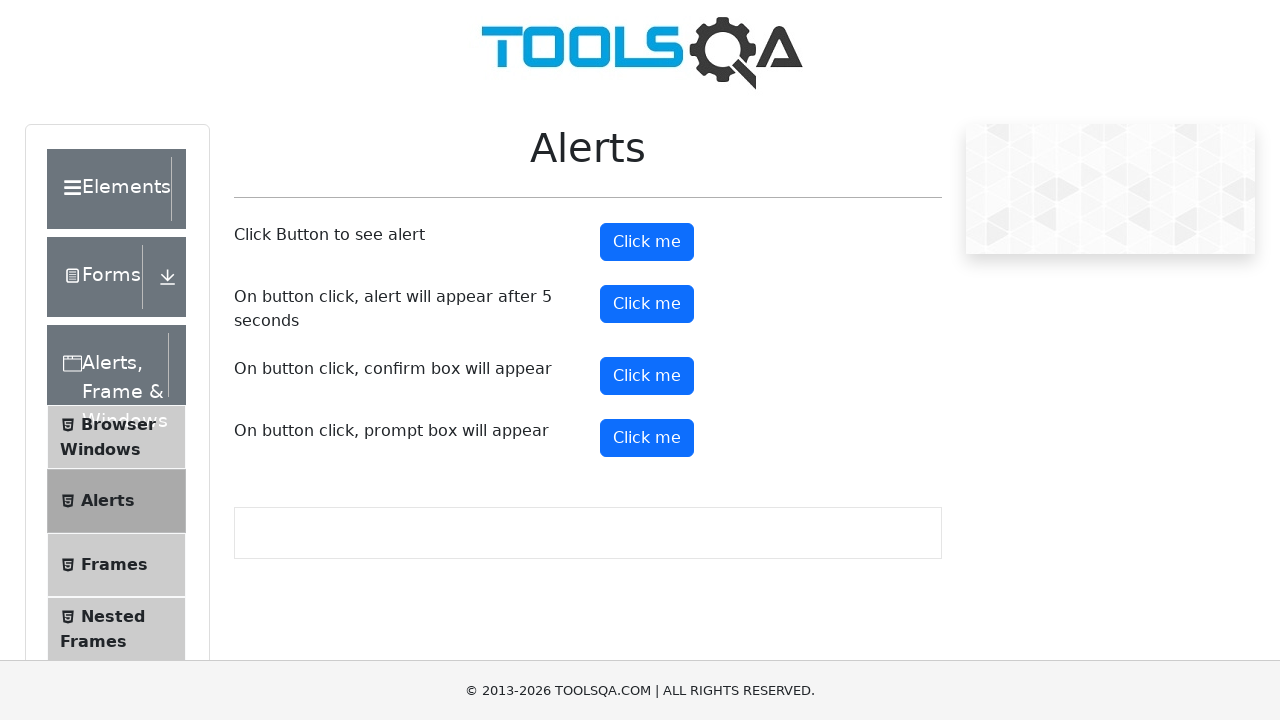

Scrolled to confirm button if needed
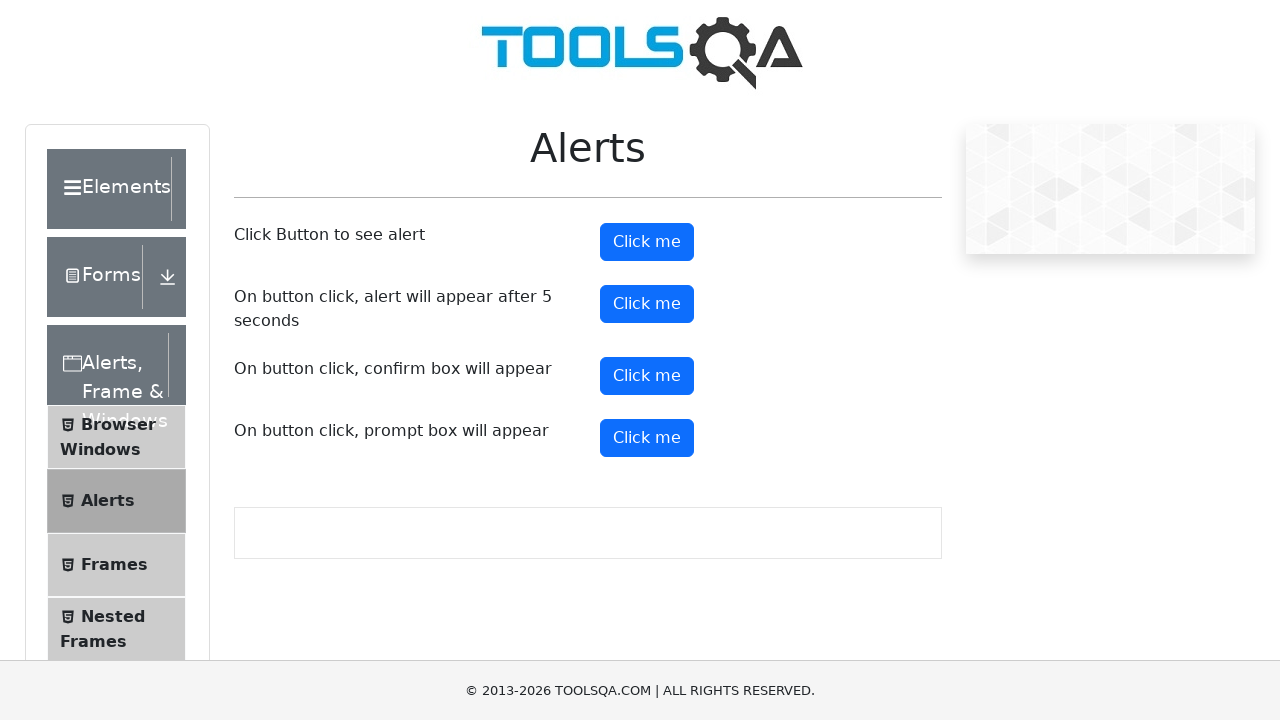

Clicked confirm button to trigger alert dialog at (647, 376) on #confirmButton
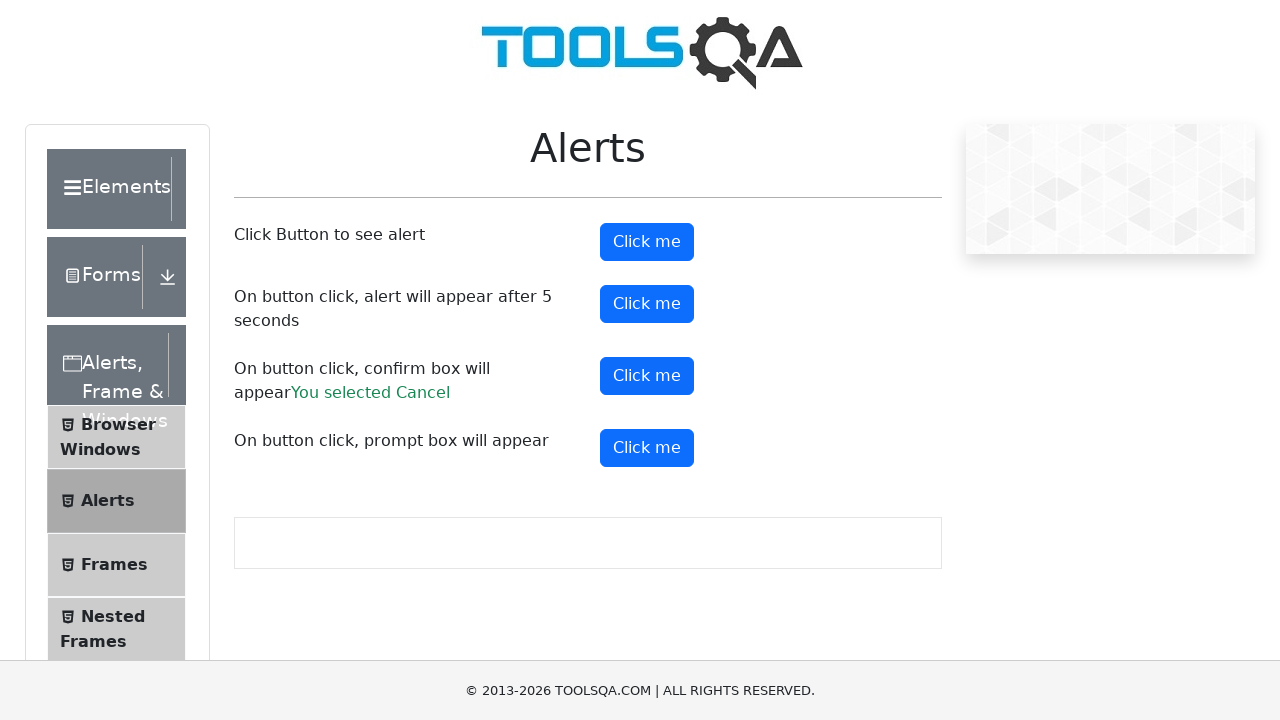

Confirm result message appeared after dismissing alert
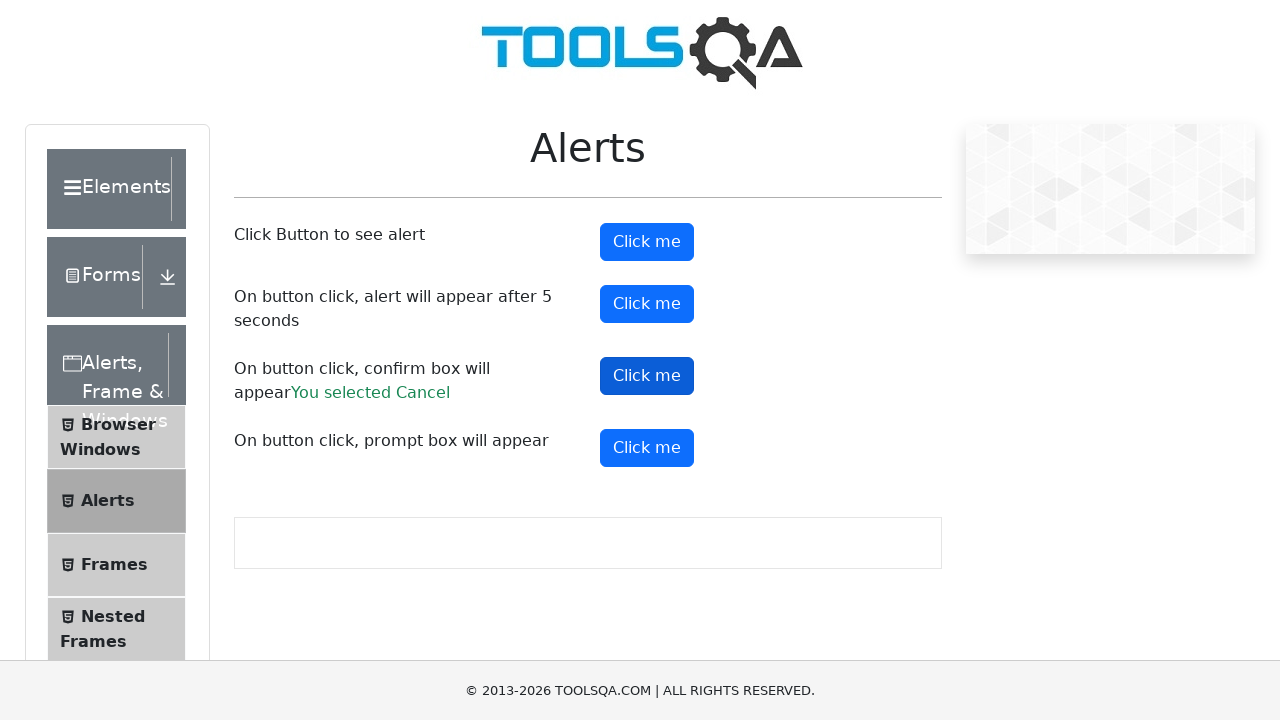

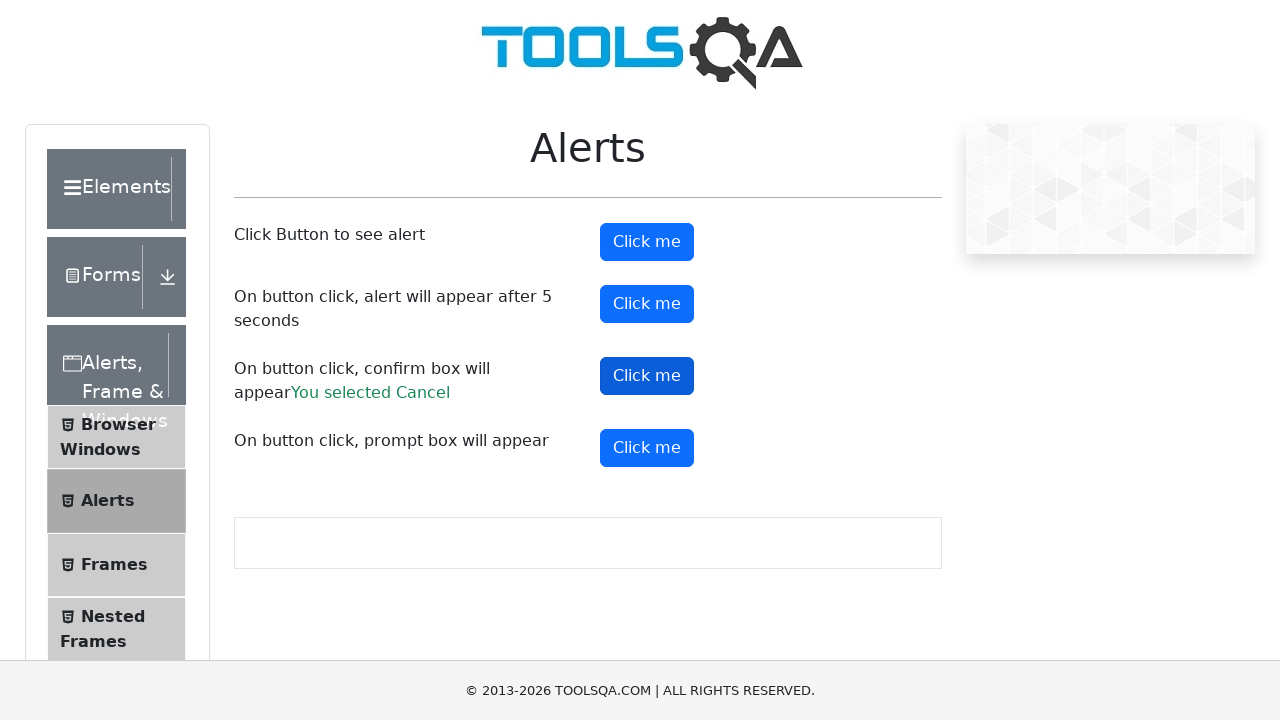